Tests password field validation by entering username only and clicking login

Starting URL: https://www.saucedemo.com/

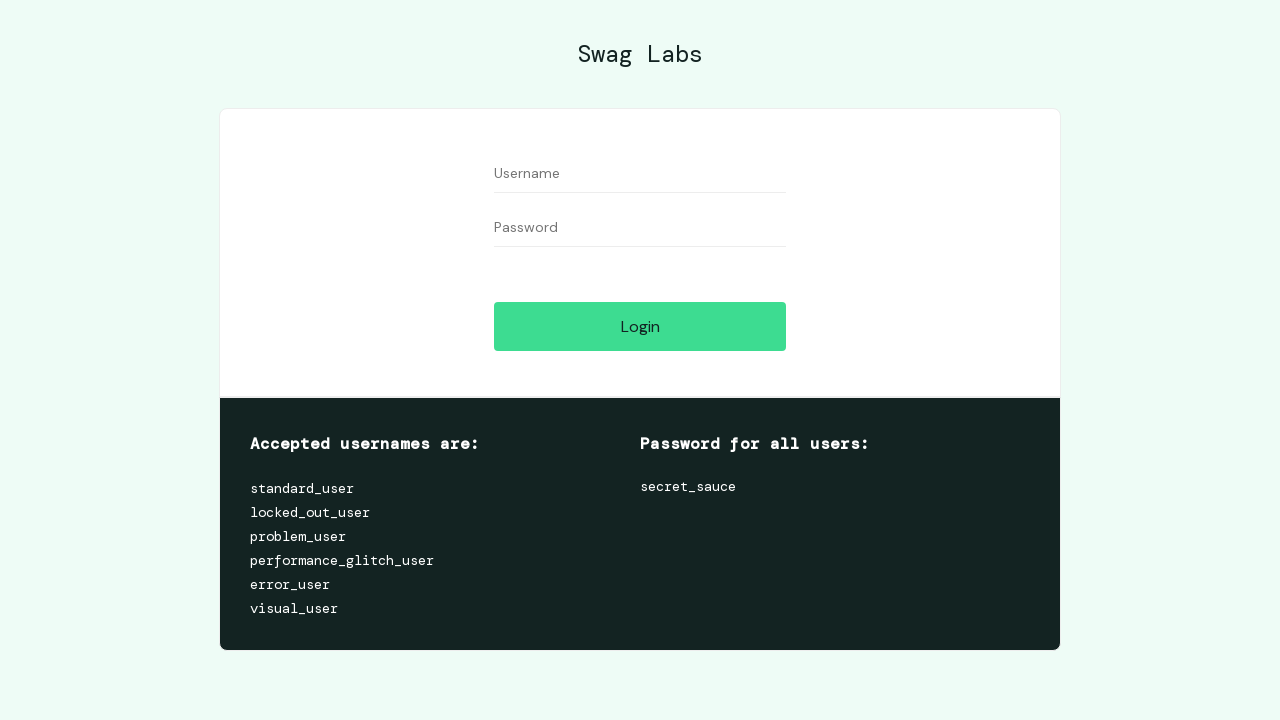

Filled username field with 'standard_user' on #user-name
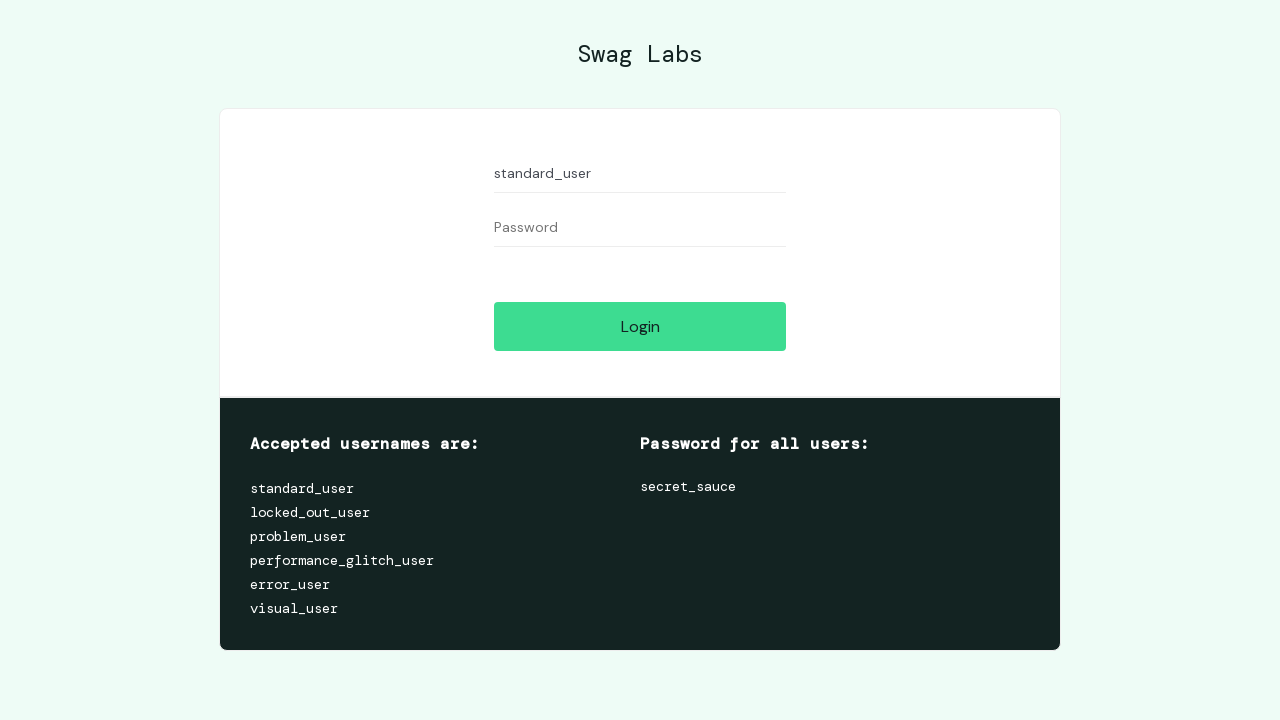

Clicked login button without entering password at (640, 326) on #login-button
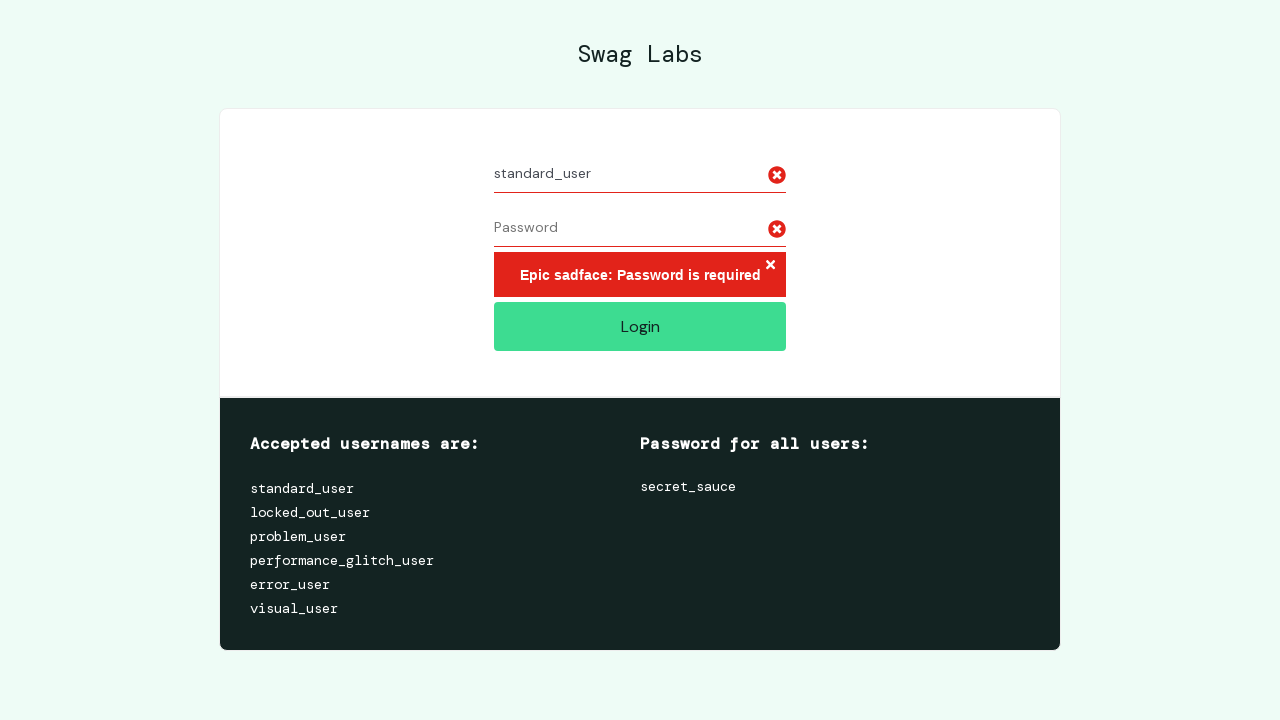

Error message appeared for missing password
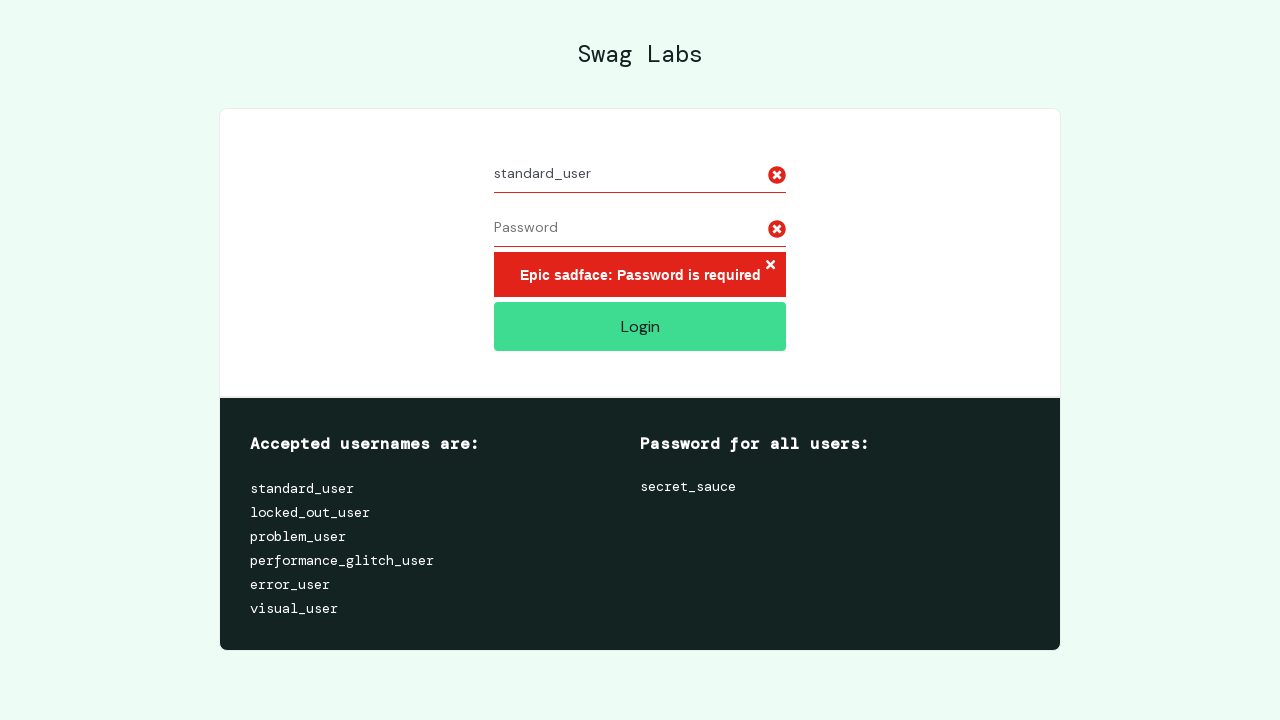

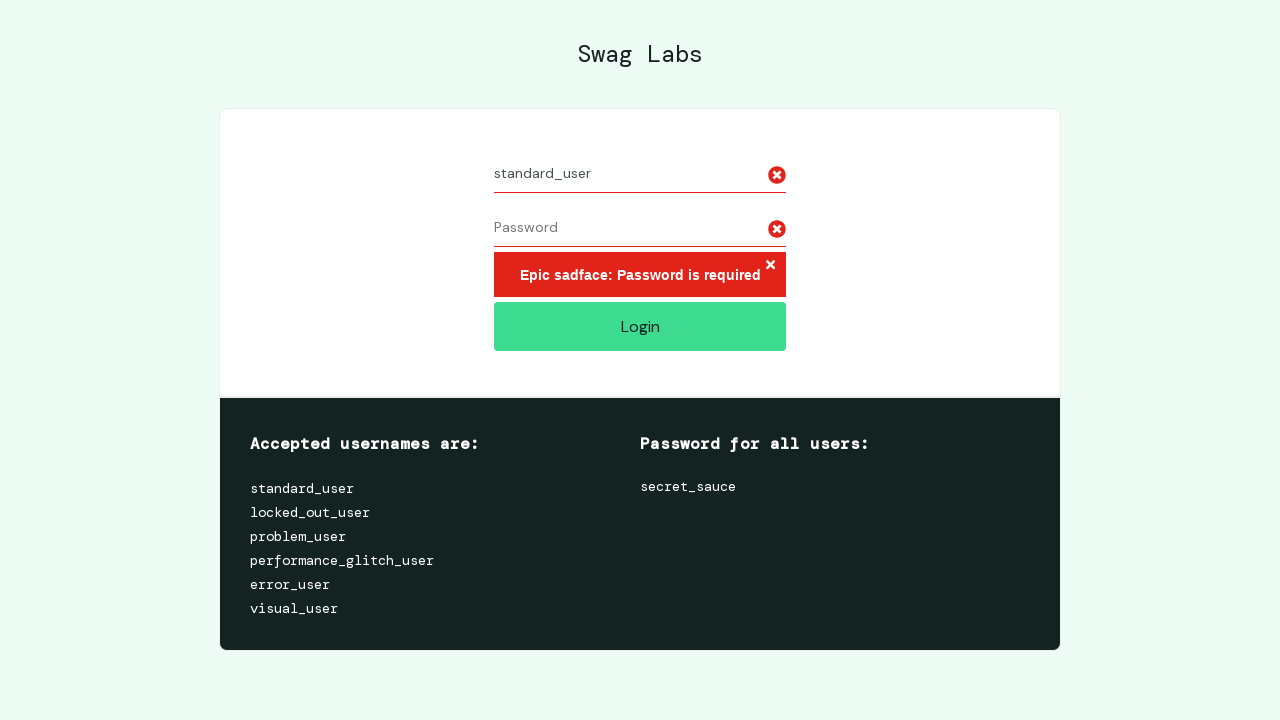